Tests a user registration/profile form by filling in various fields including username, email, gender, hobbies, interests, country, date of birth, biography, rating, and favorite color, then submits and verifies the data is displayed correctly.

Starting URL: https://material.playwrightvn.com/

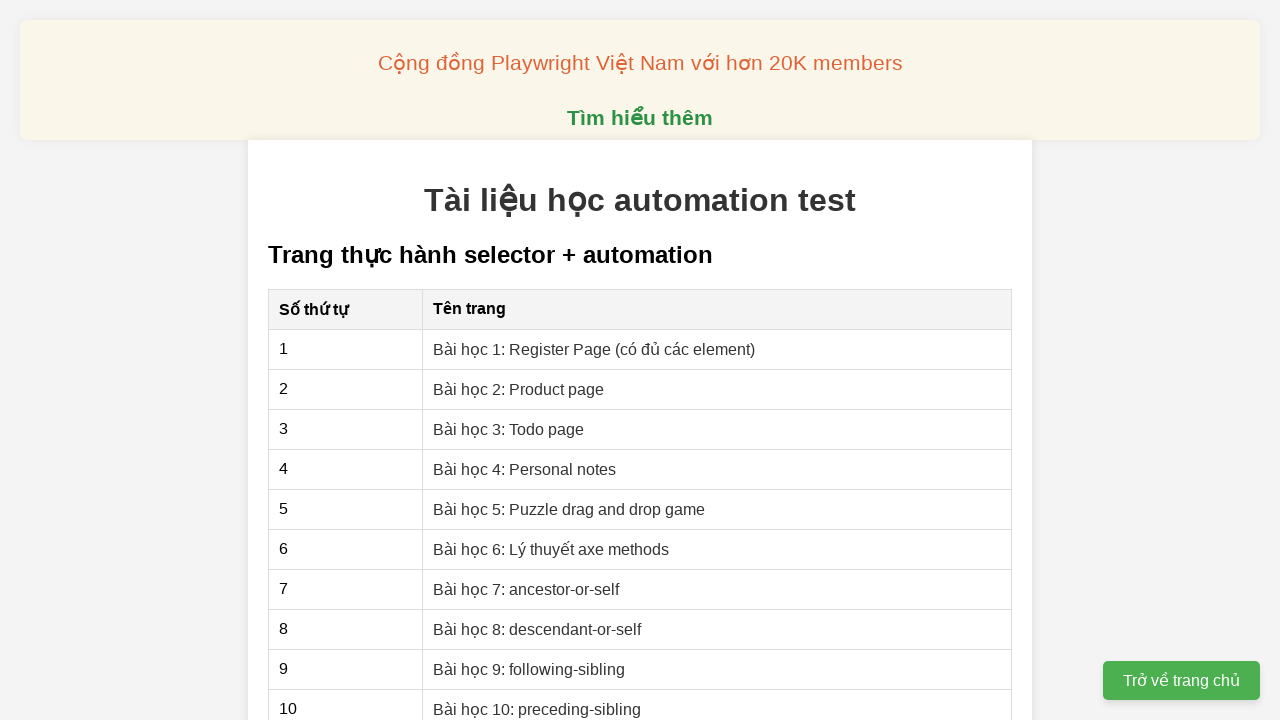

Clicked on the form link at (594, 349) on [href|="01"]
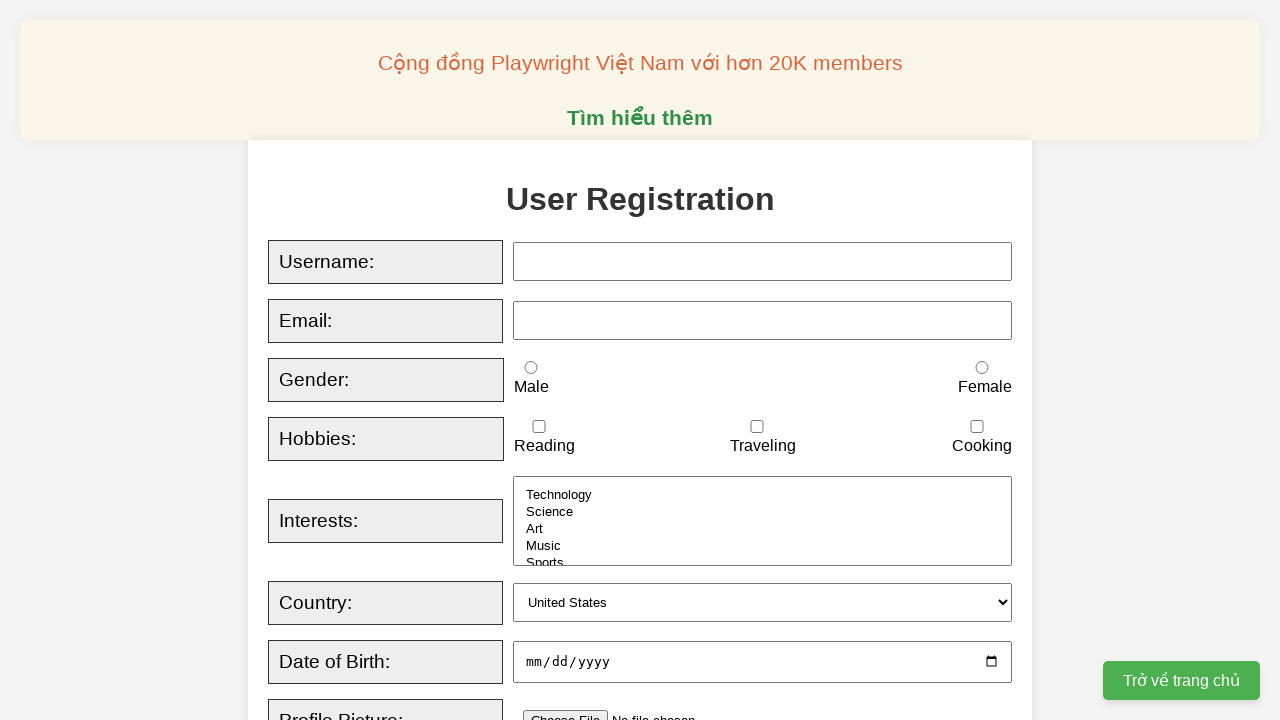

Cleared username field on #username
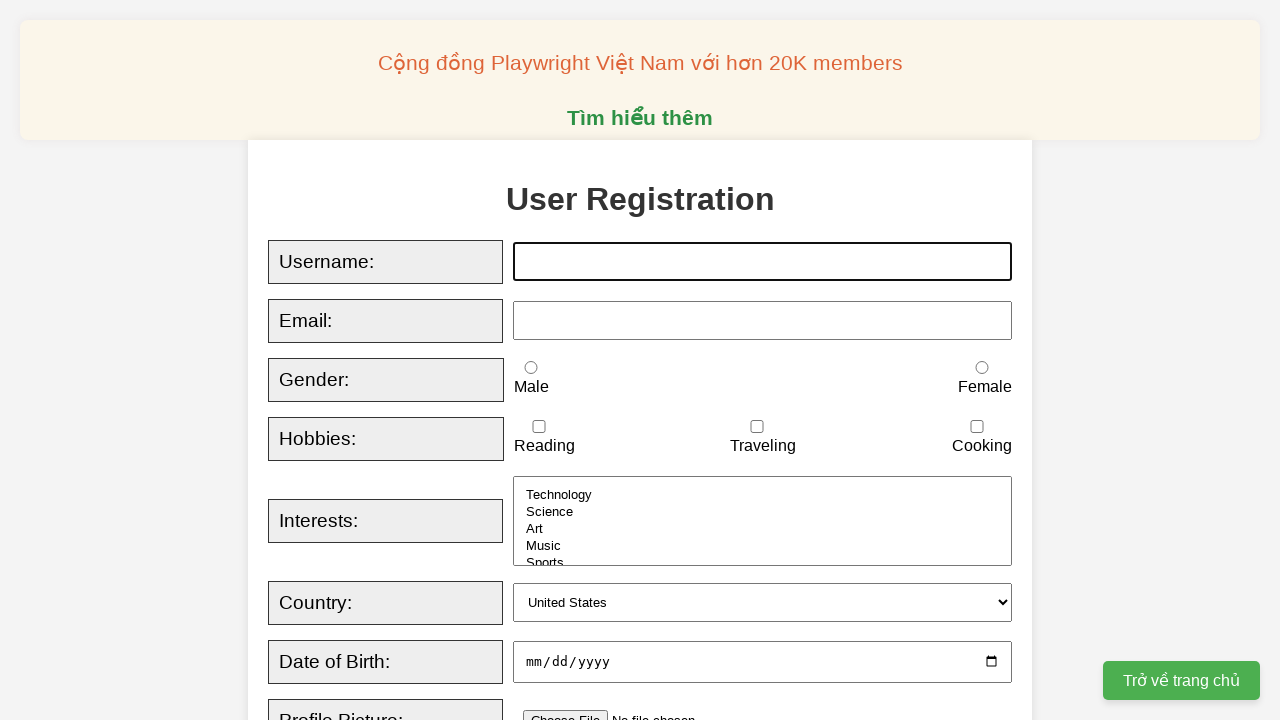

Filled username field with 'thaoha' on #username
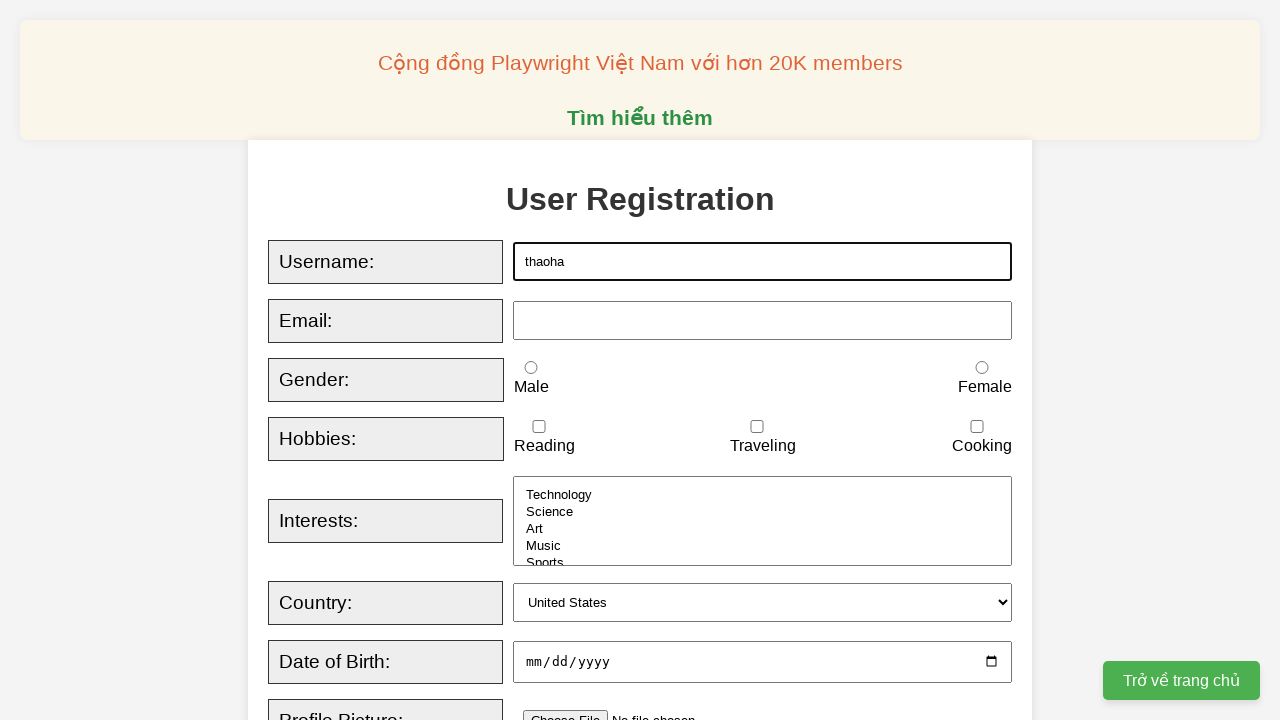

Cleared email field on #email
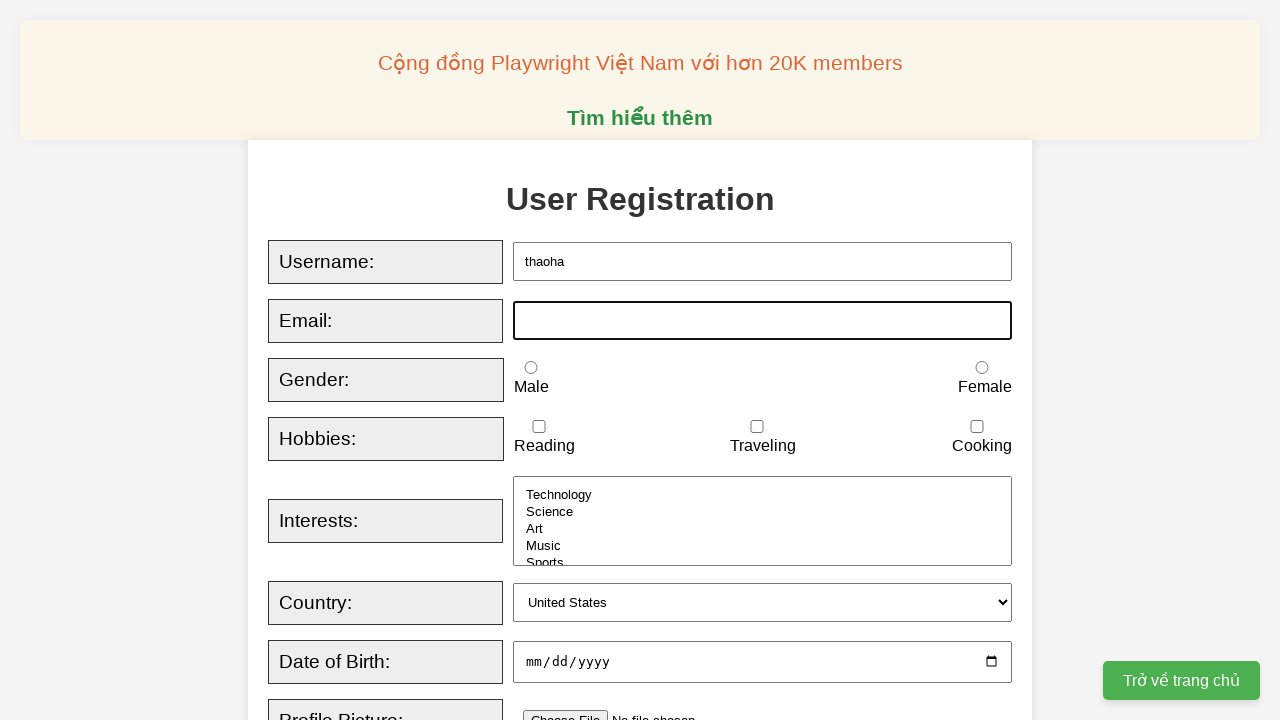

Filled email field with 'lily@gmail.com' on #email
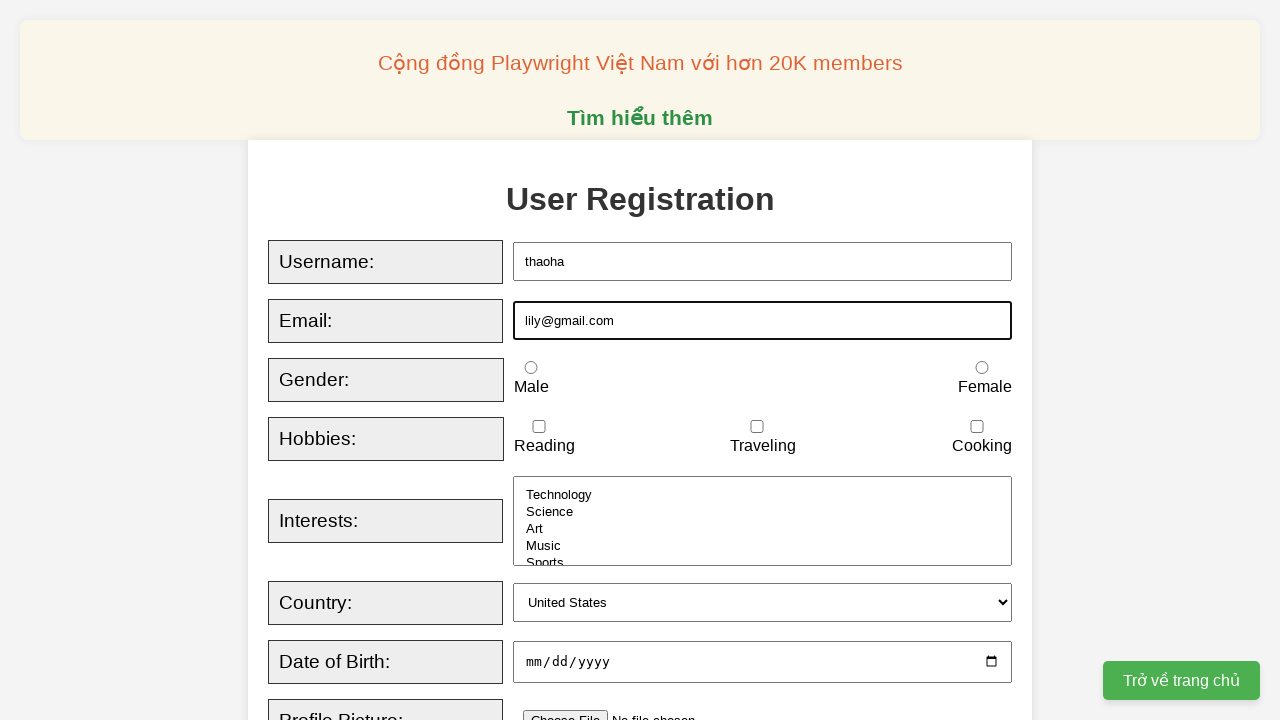

Selected female gender option at (982, 368) on #female
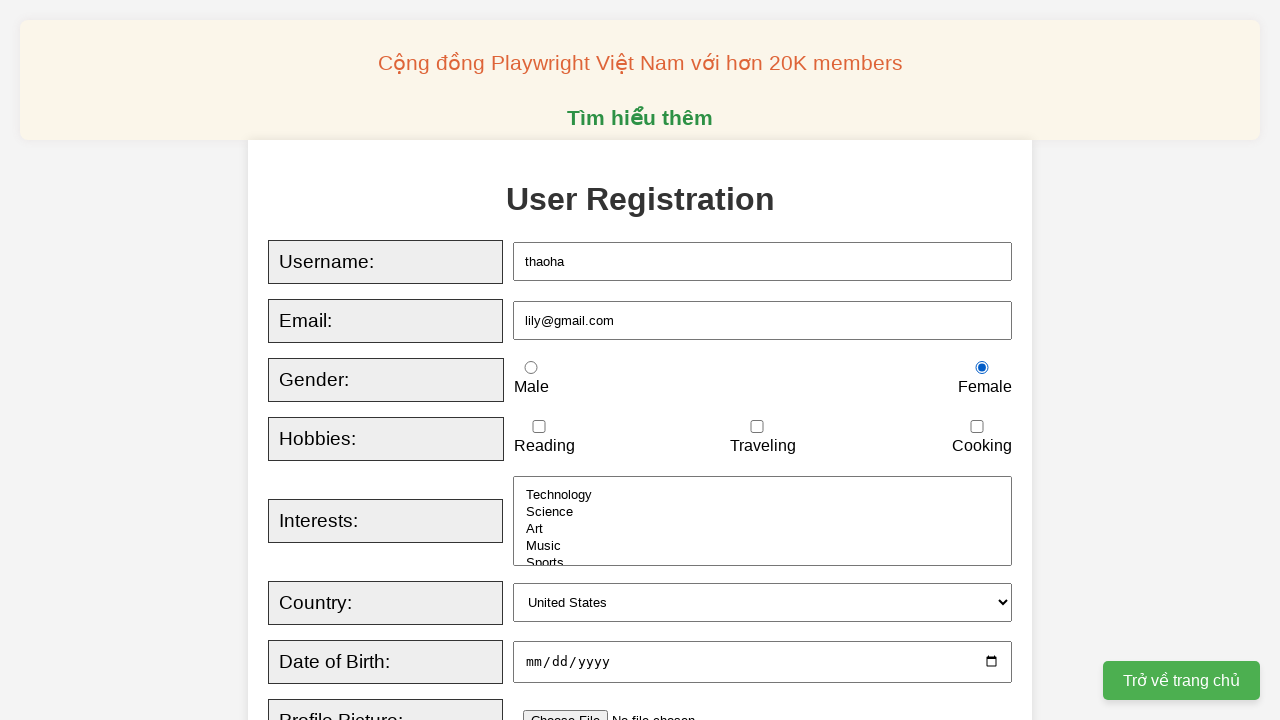

Selected reading hobby at (544, 446) on [for="reading"]
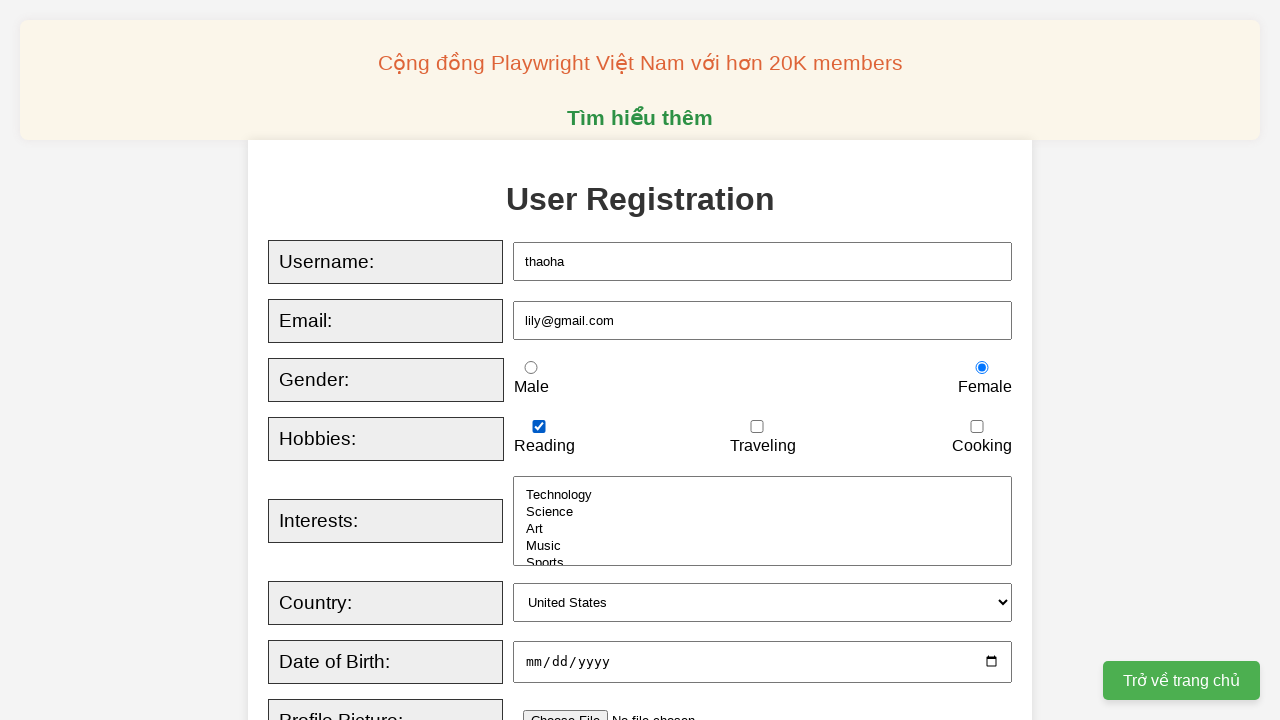

Selected interests: Technology, Science, Music on #interests
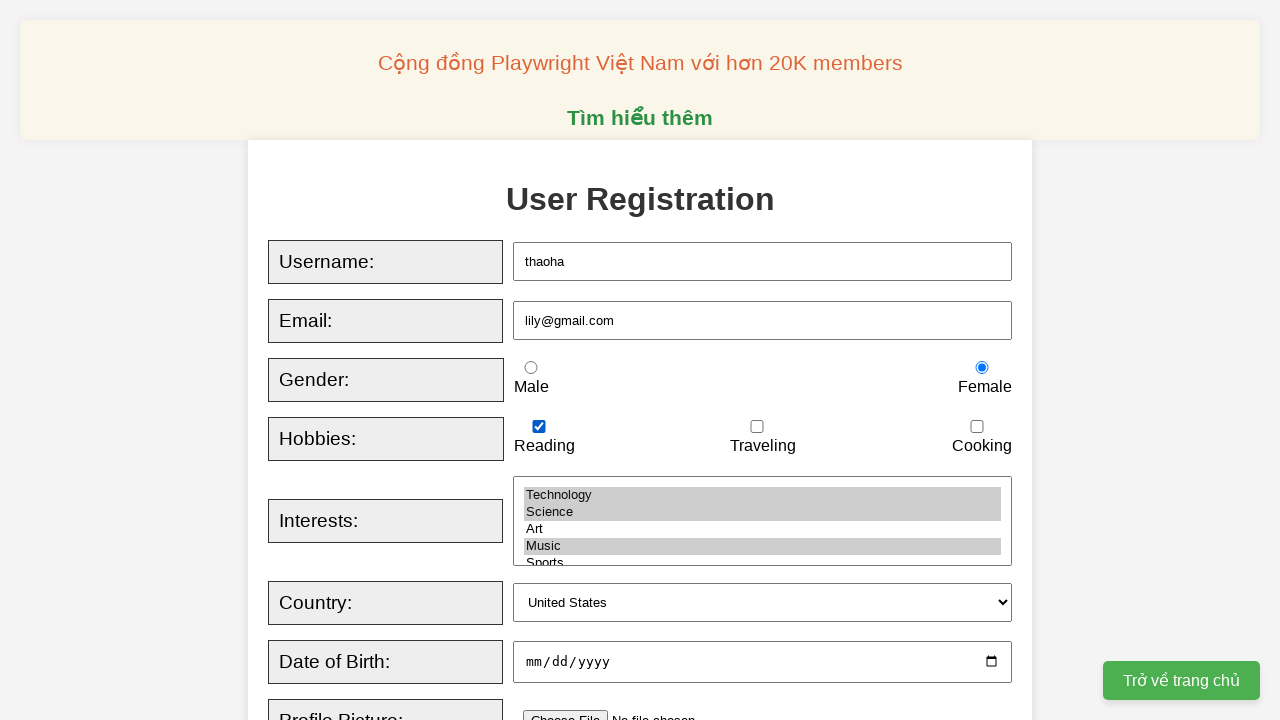

Selected country 'Canada' on #country
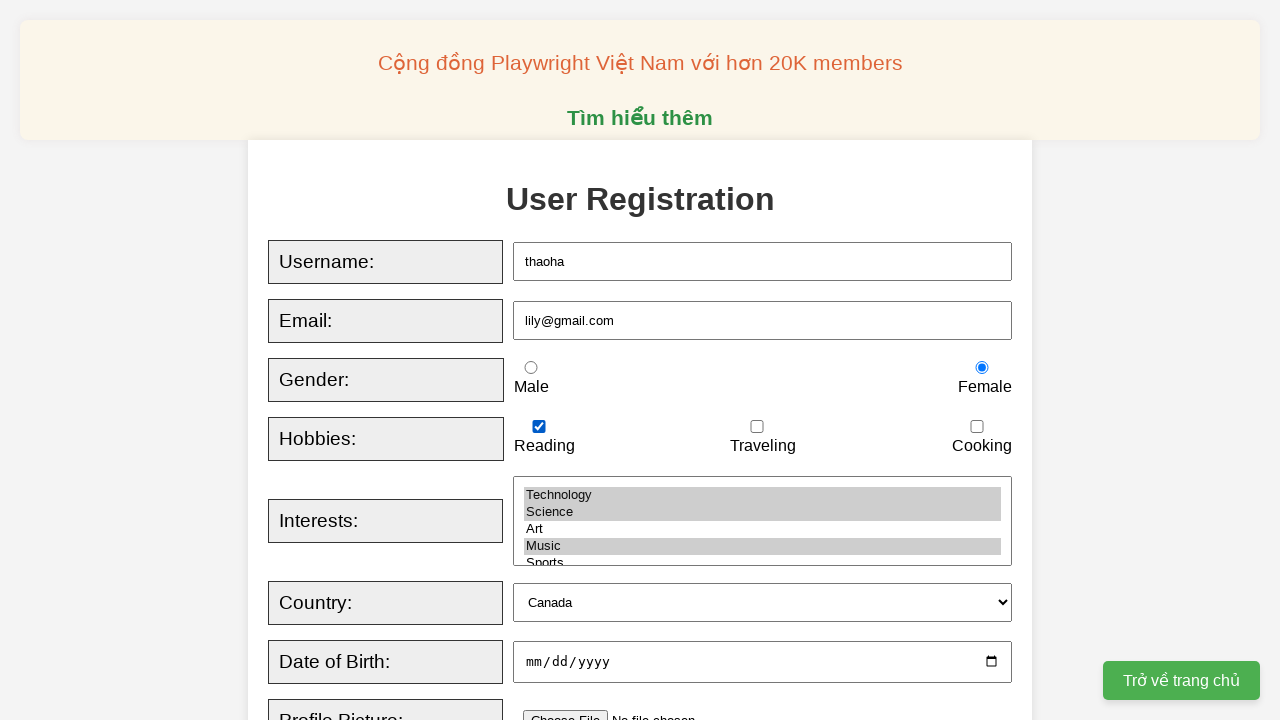

Filled date of birth with '1993-09-29' on #dob
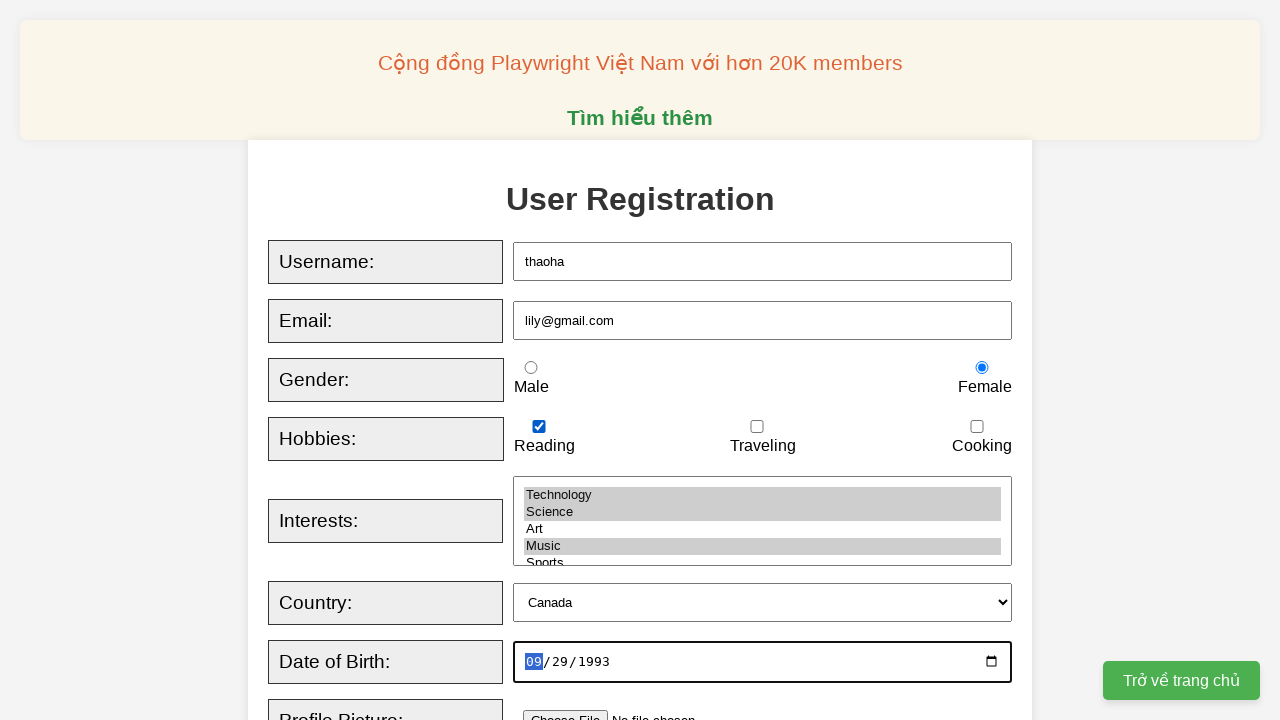

Filled biography with 'Think outsite of the box' on #bio
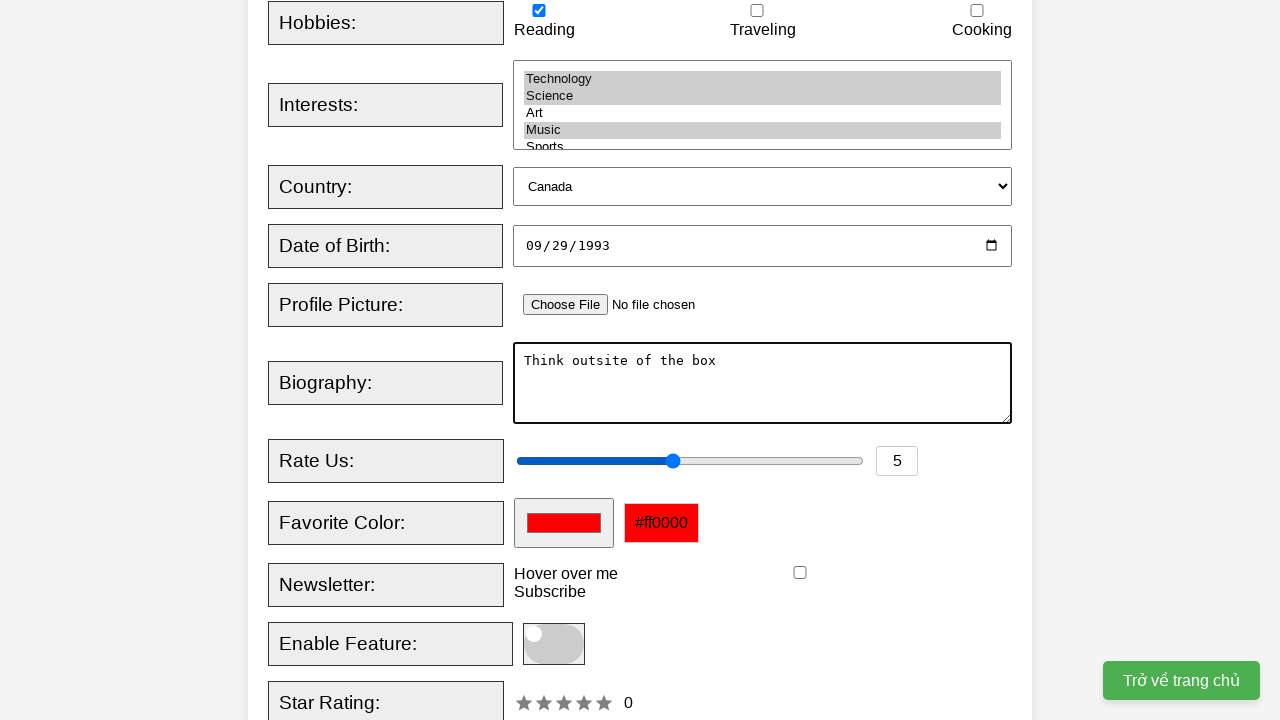

Filled rating with '9' on #rating
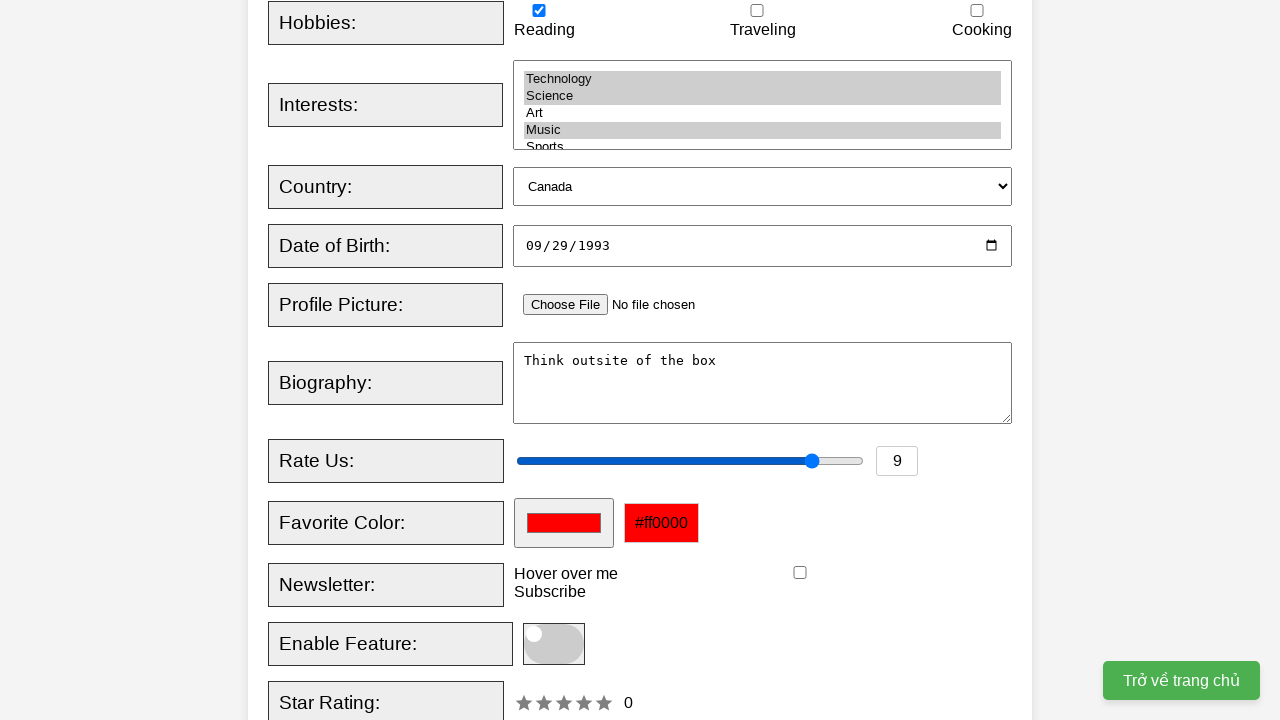

Filled favorite color with '#00ffaa' on #favcolor
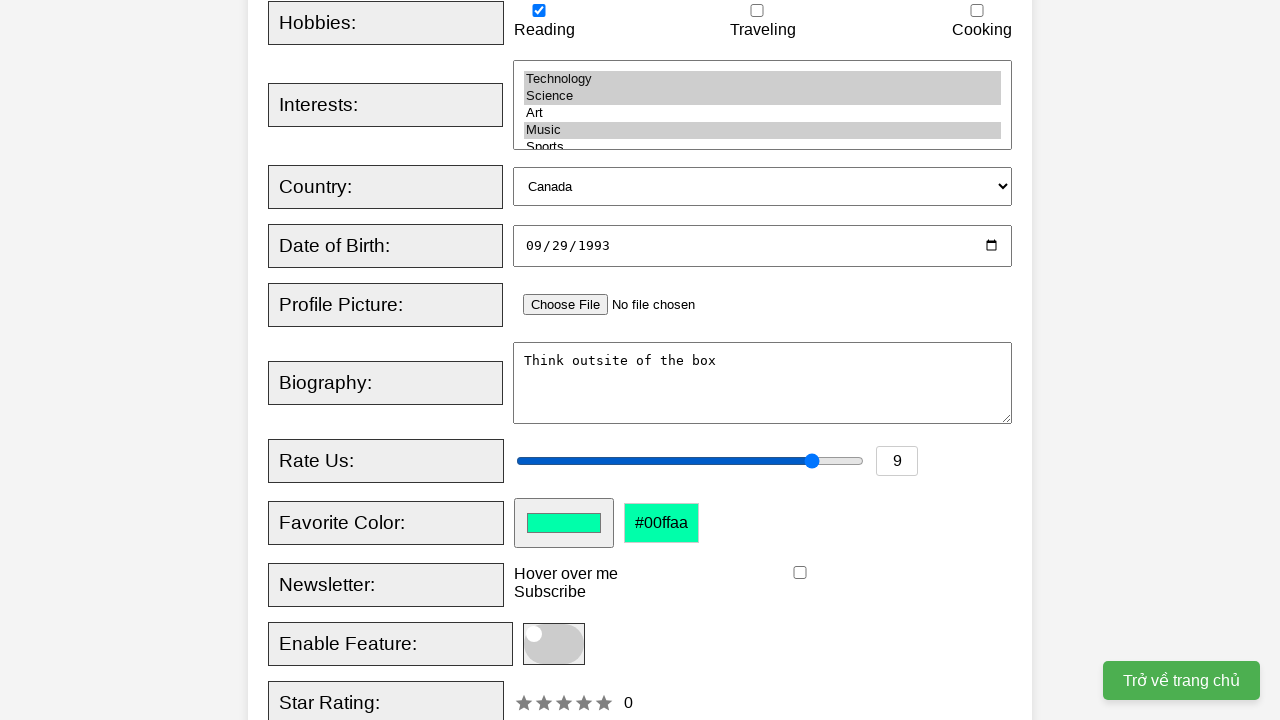

Clicked submit button to submit registration form at (528, 360) on [type="submit"]
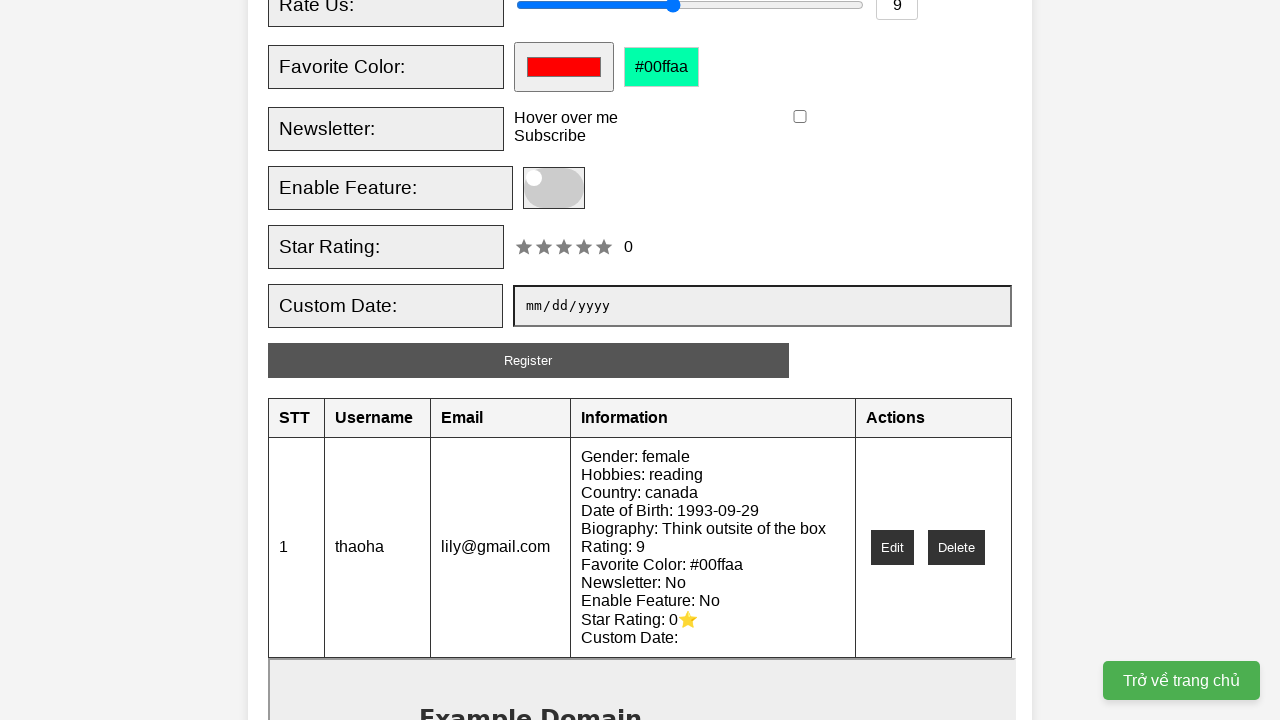

Results table appeared confirming form submission
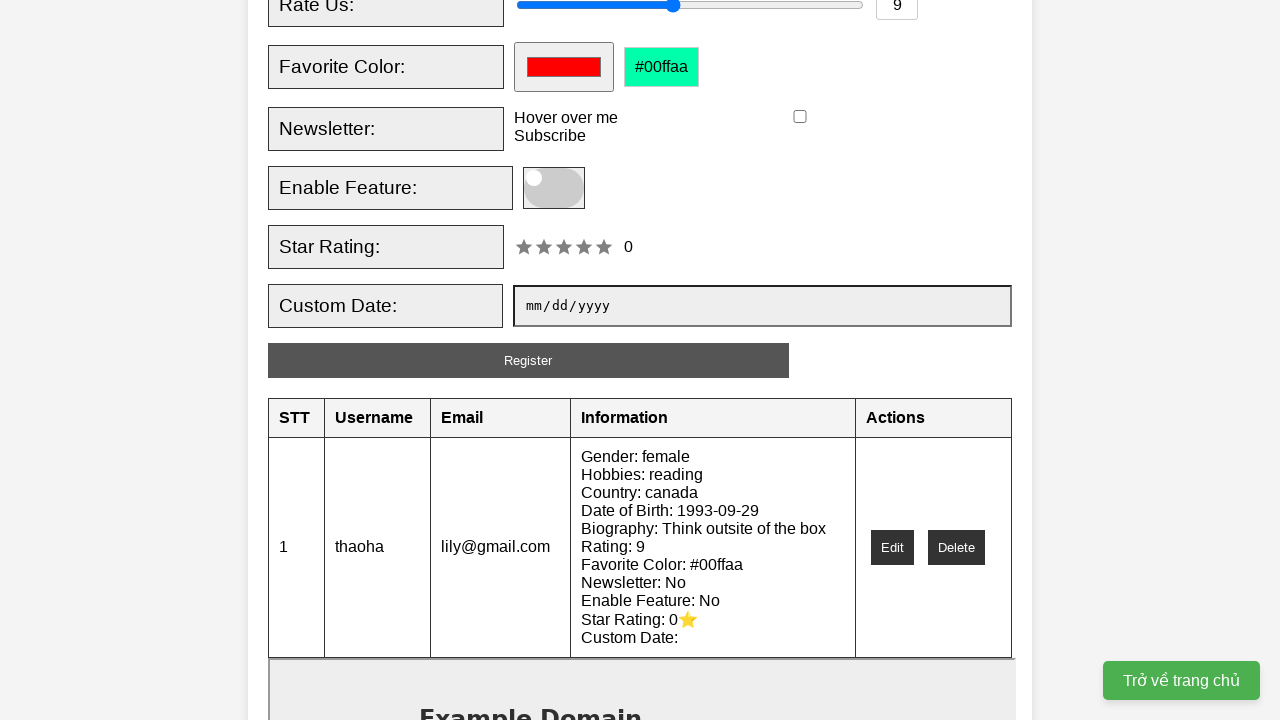

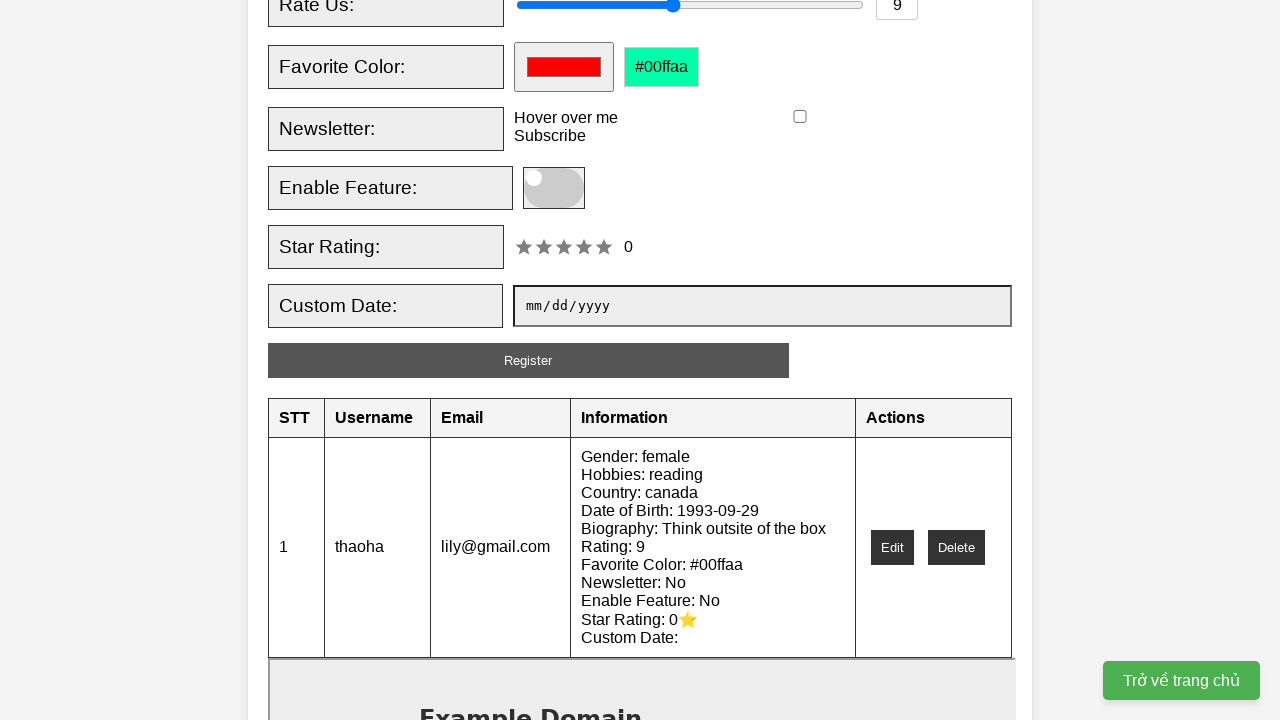